Tests file download functionality with custom download directory configuration by clicking a download button

Starting URL: https://leafground.com/grid.xhtml

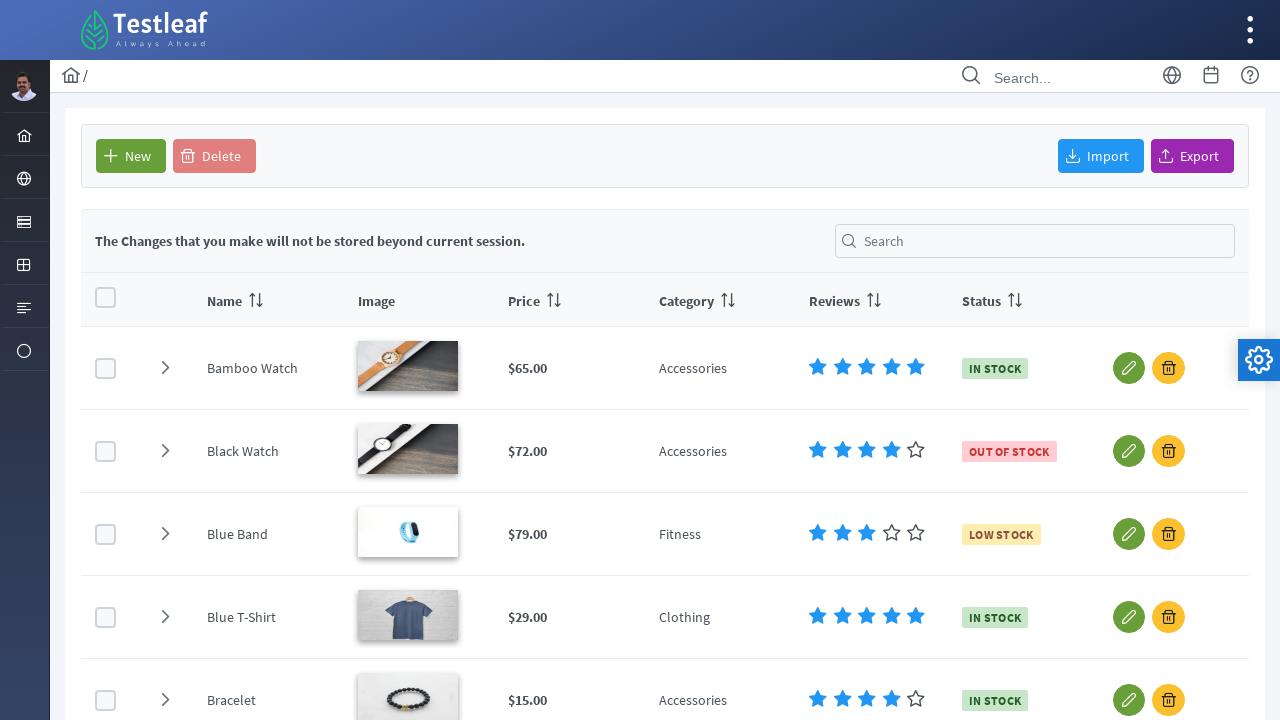

Clicked download button to initiate file download at (1192, 156) on #form\:j_idt93
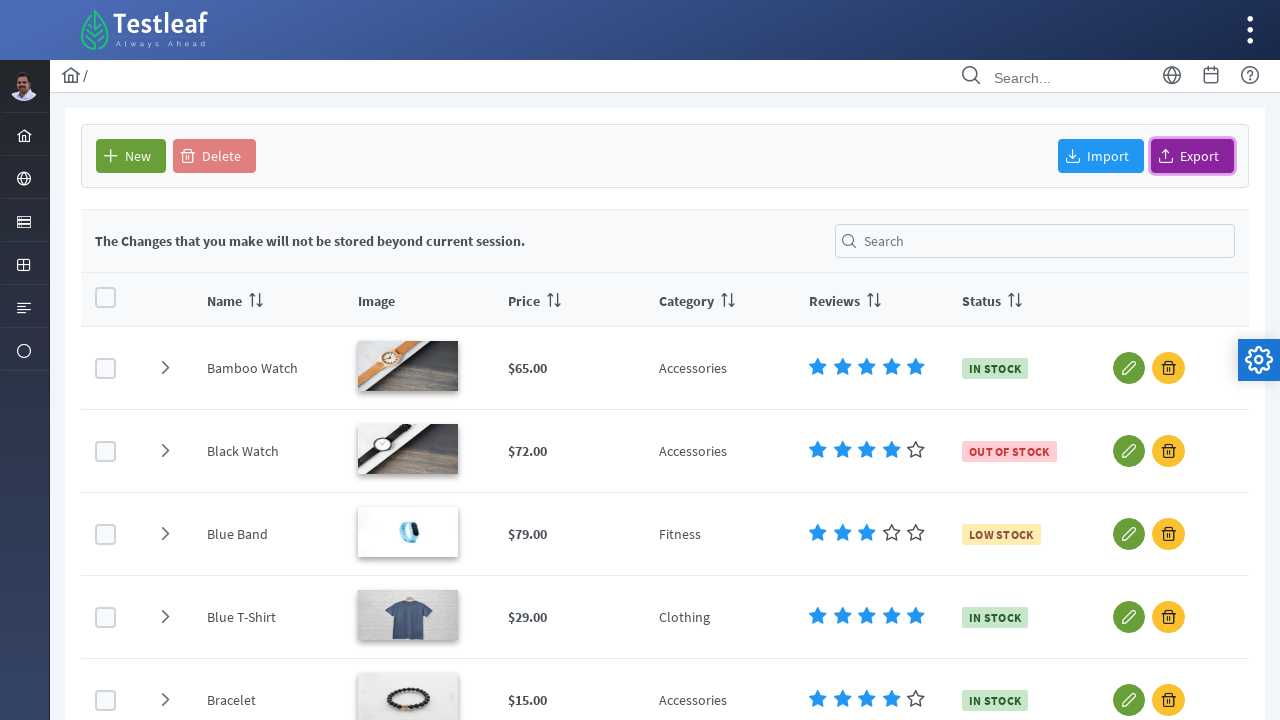

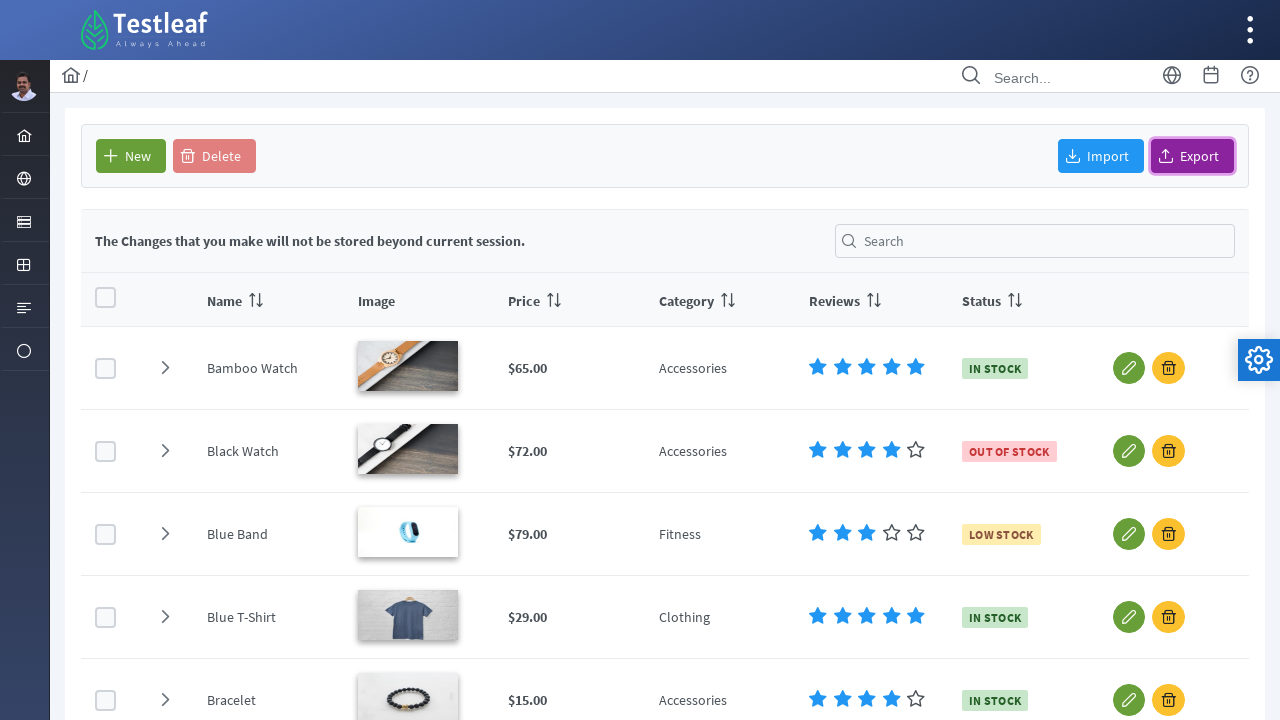